Tests a slow calculator web application by setting a delay value, performing an addition operation (7 + 8), and verifying the result equals 15

Starting URL: https://bonigarcia.dev/selenium-webdriver-java/slow-calculator.html

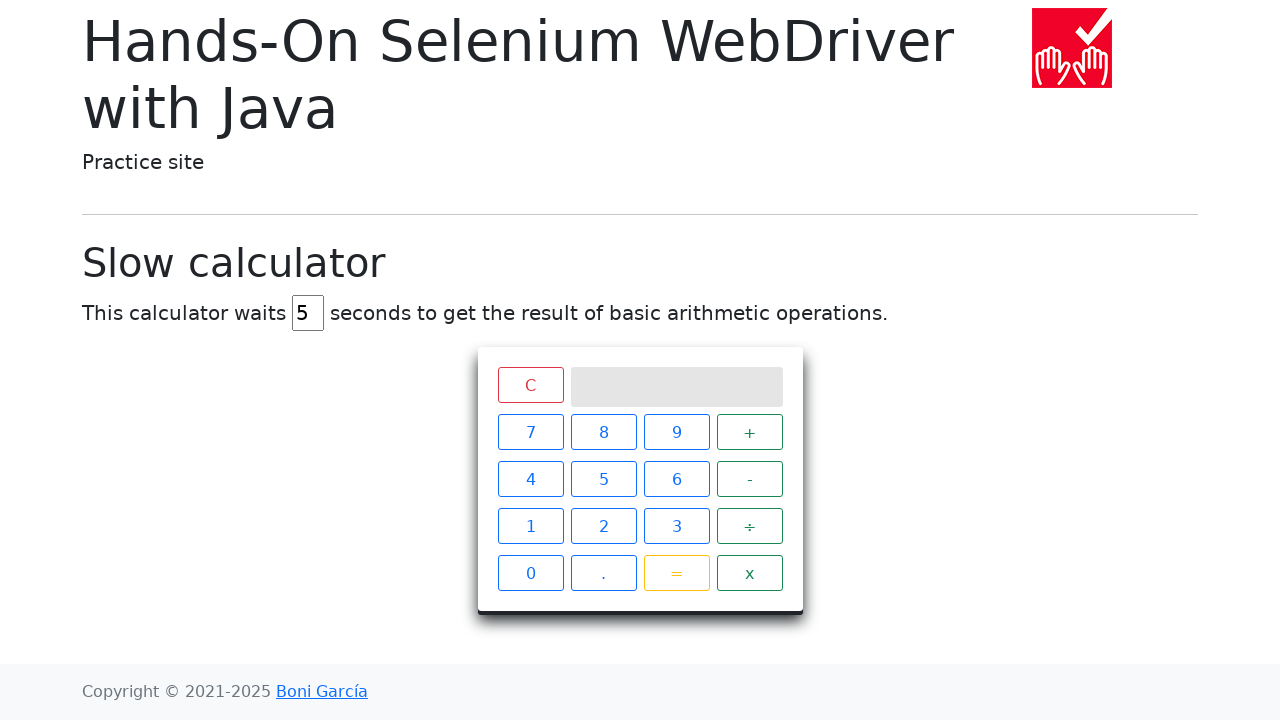

Cleared the delay input field on #delay
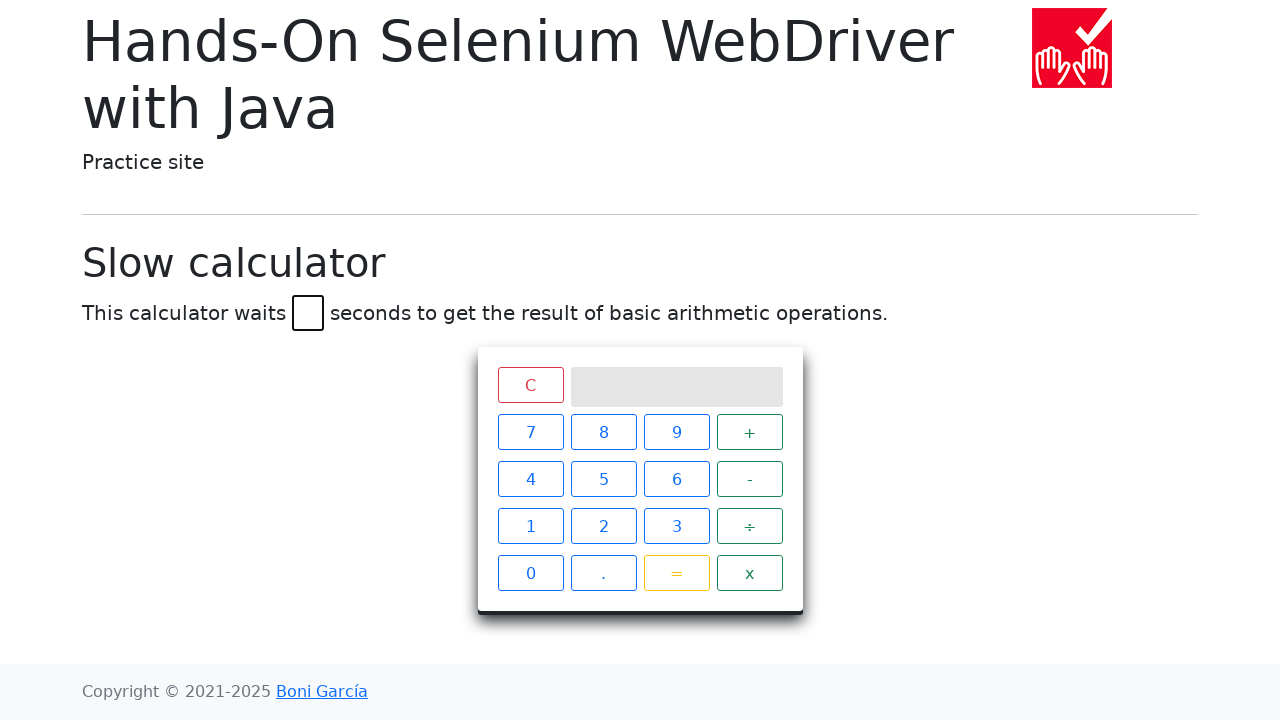

Set delay to 45 seconds on #delay
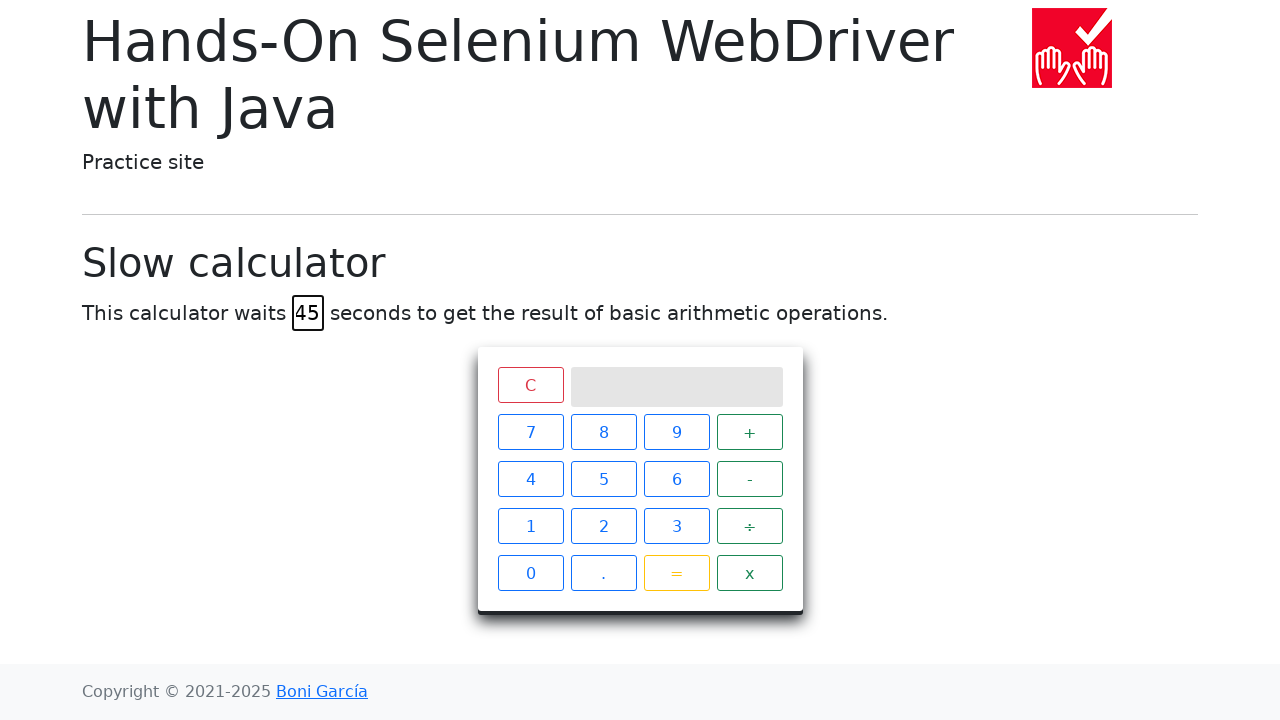

Clicked number 7 at (530, 432) on xpath=//span[text()='7']
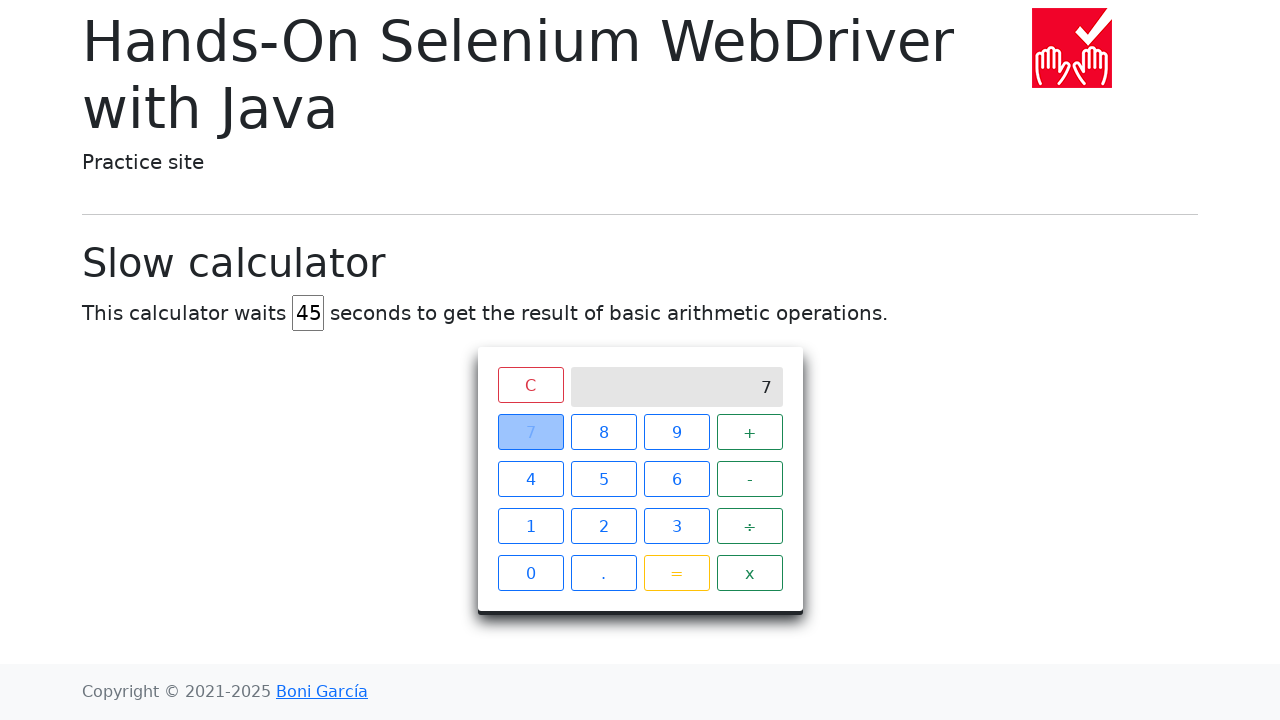

Clicked plus operator at (750, 432) on xpath=//span[text()='+']
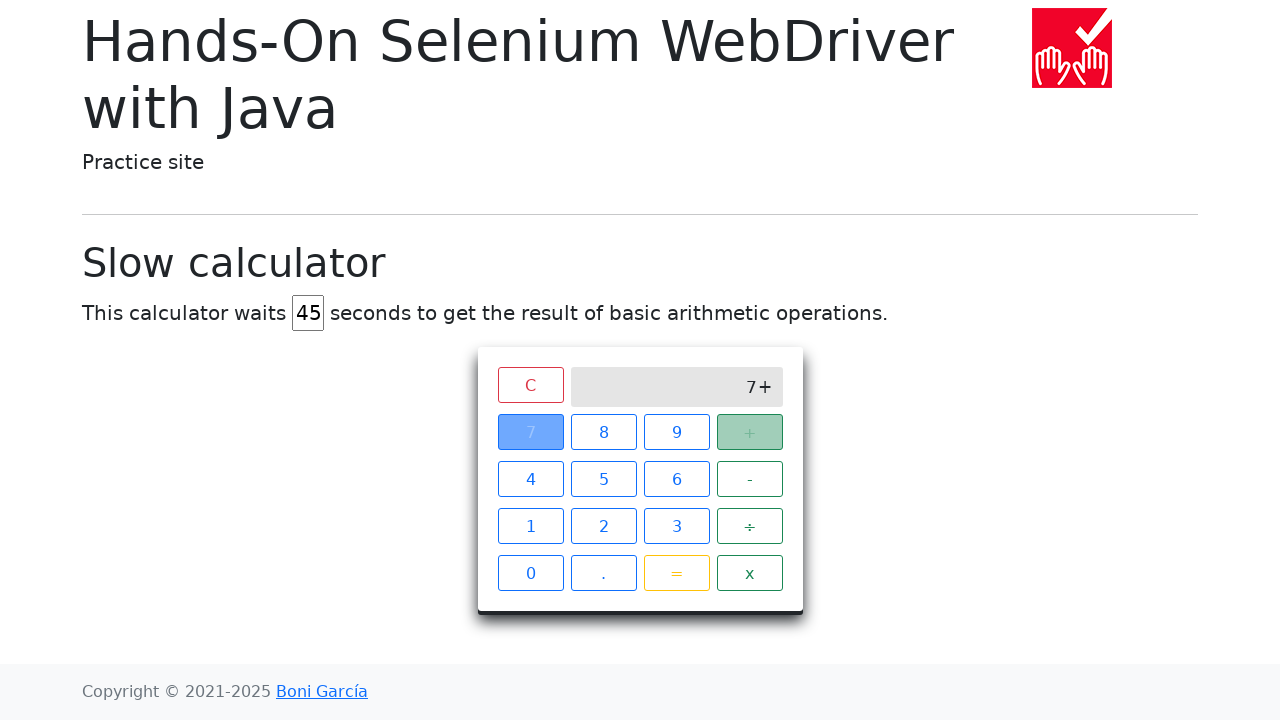

Clicked number 8 at (604, 432) on xpath=//span[text()='8']
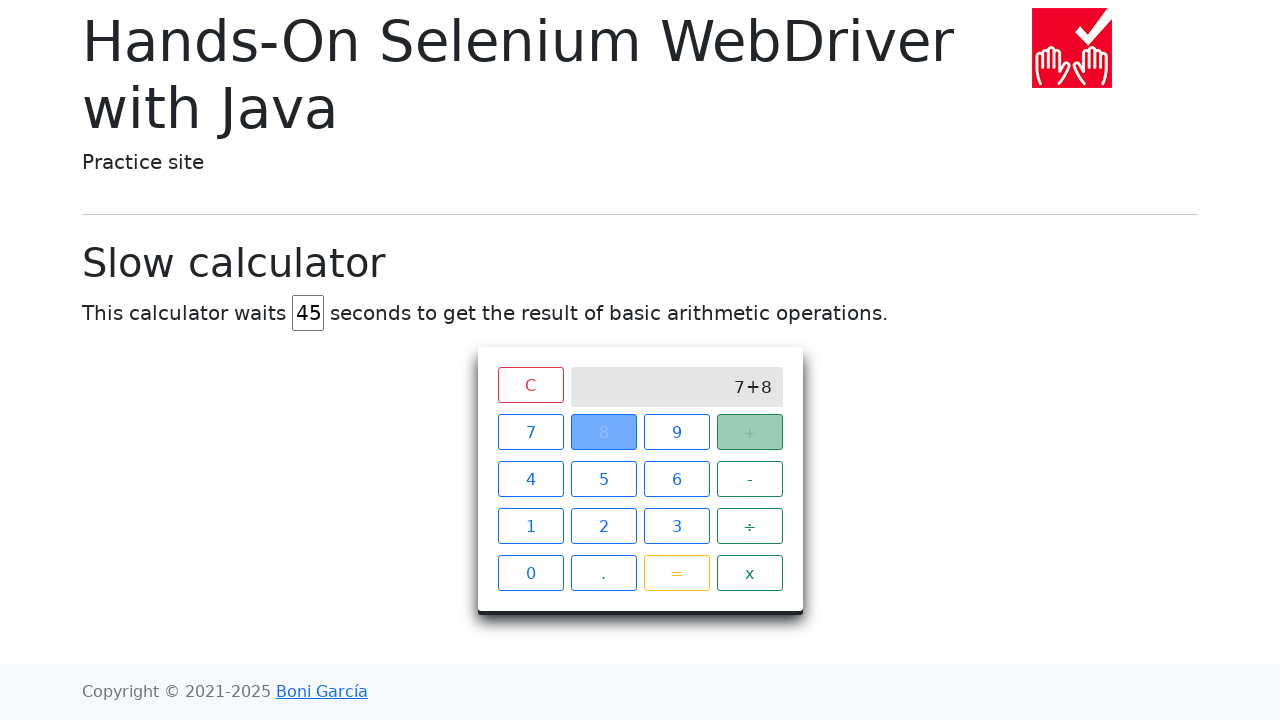

Clicked equals button at (676, 573) on xpath=//span[text()='=']
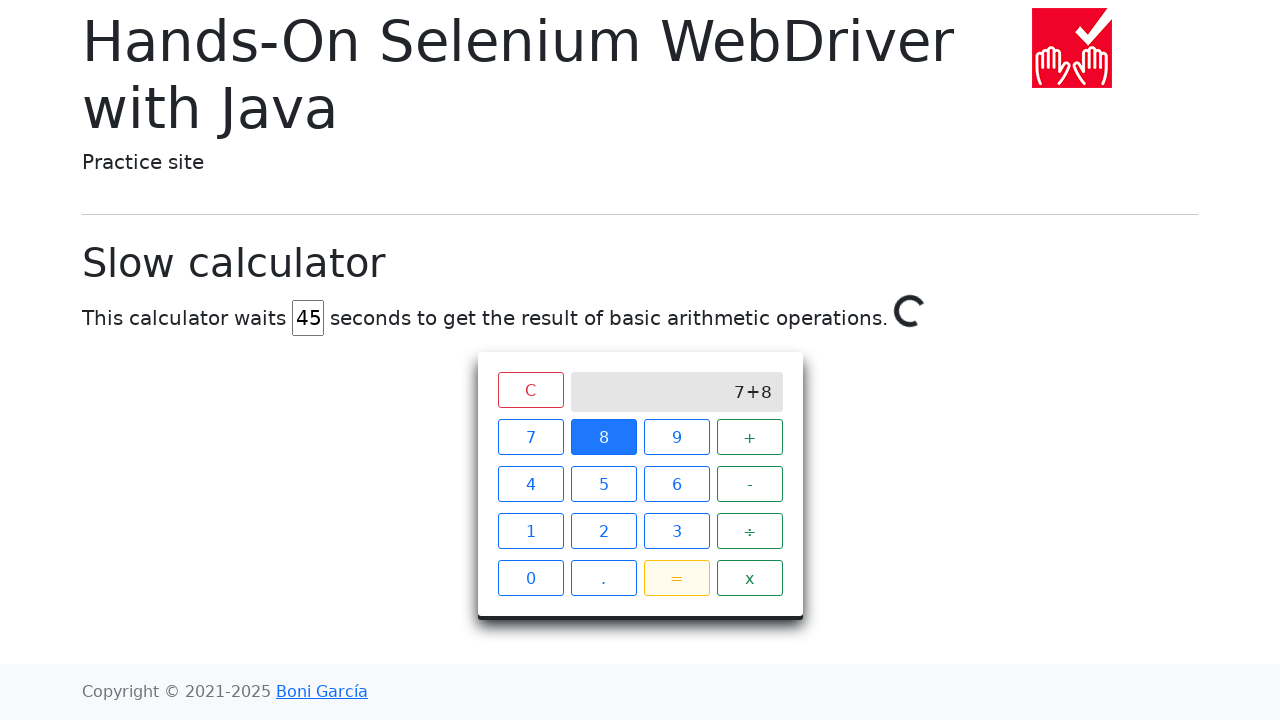

Calculator result confirmed as 15 after 45 second delay
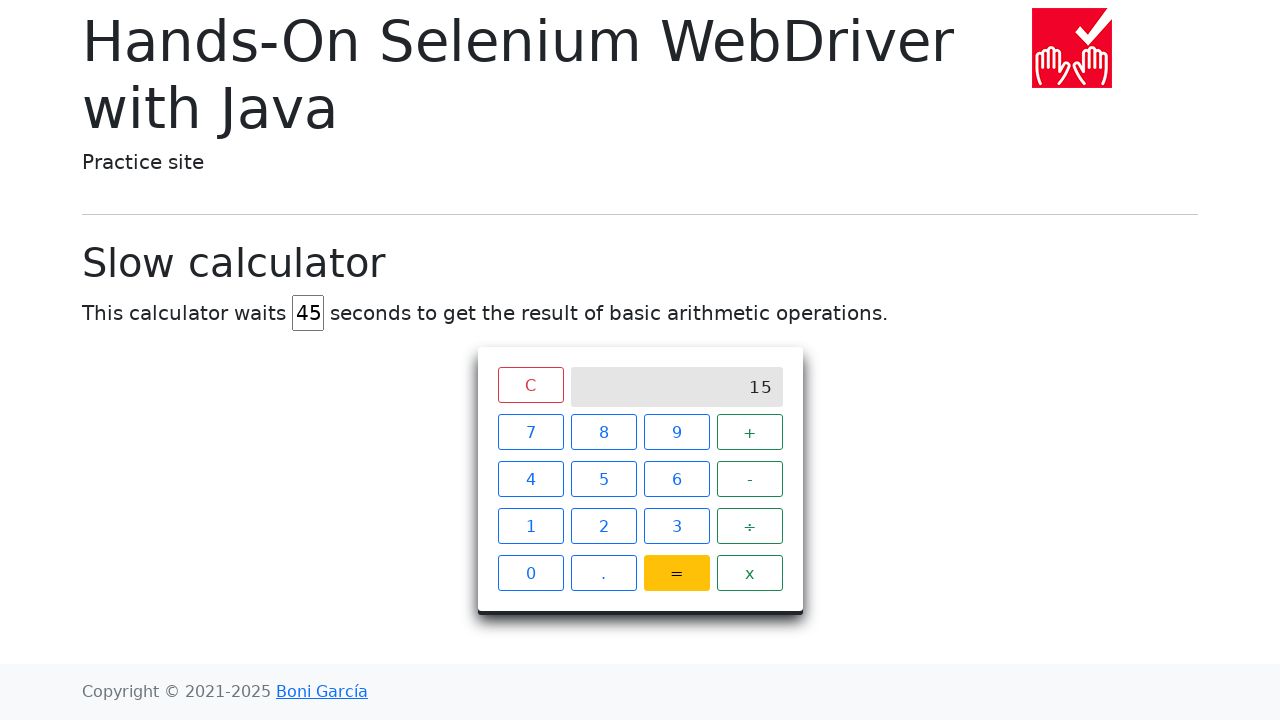

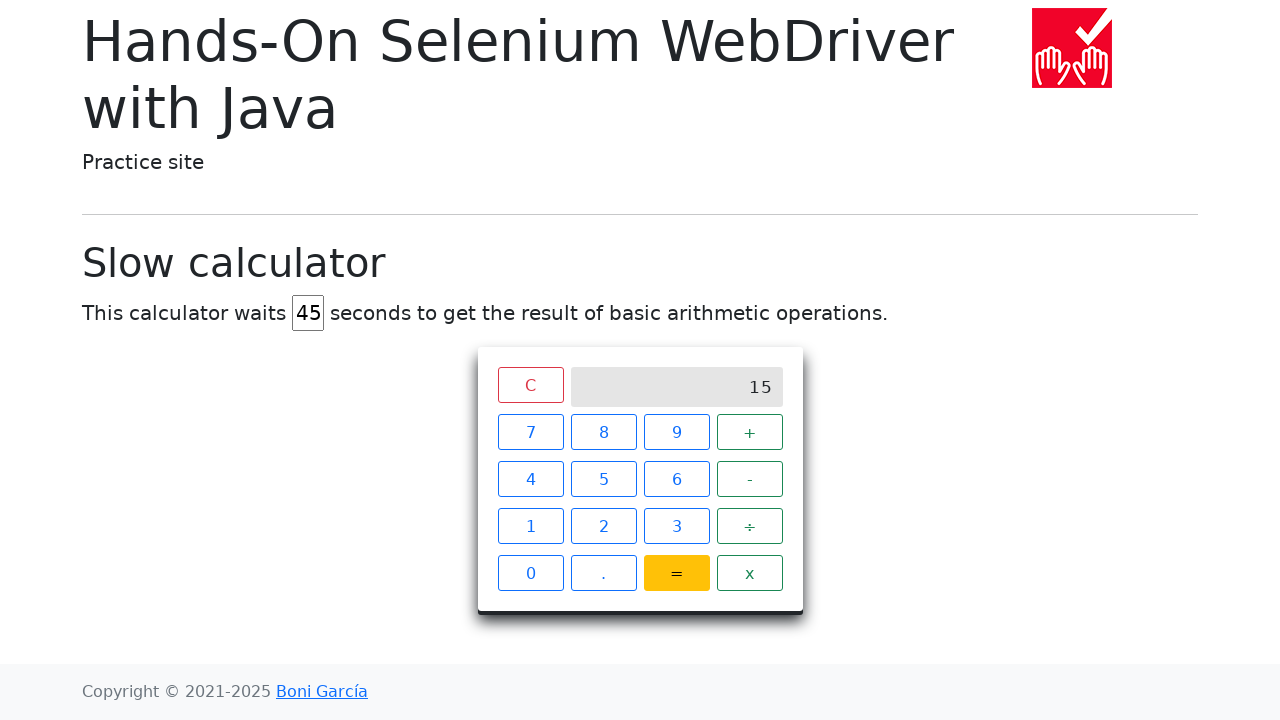